Tests unmarking todo items by unchecking their checkboxes after they were marked complete

Starting URL: https://demo.playwright.dev/todomvc

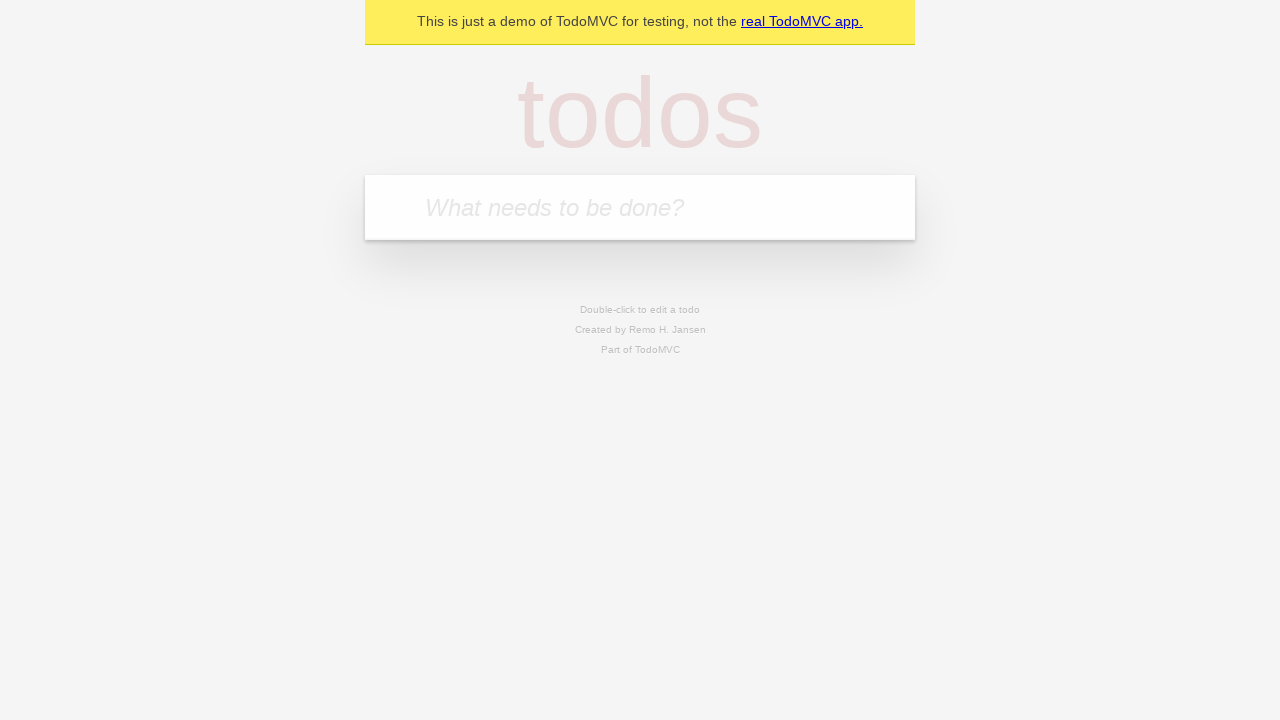

Filled todo input with 'buy some cheese' on internal:attr=[placeholder="What needs to be done?"i]
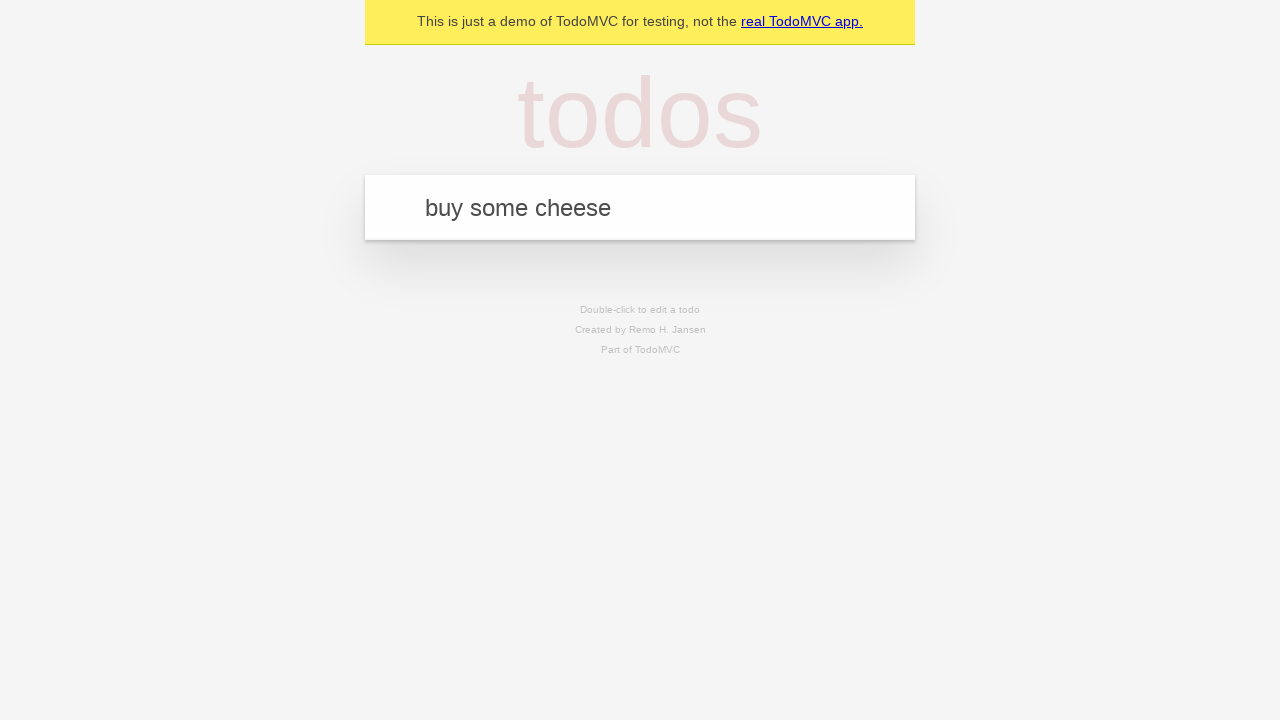

Pressed Enter to create todo item 'buy some cheese' on internal:attr=[placeholder="What needs to be done?"i]
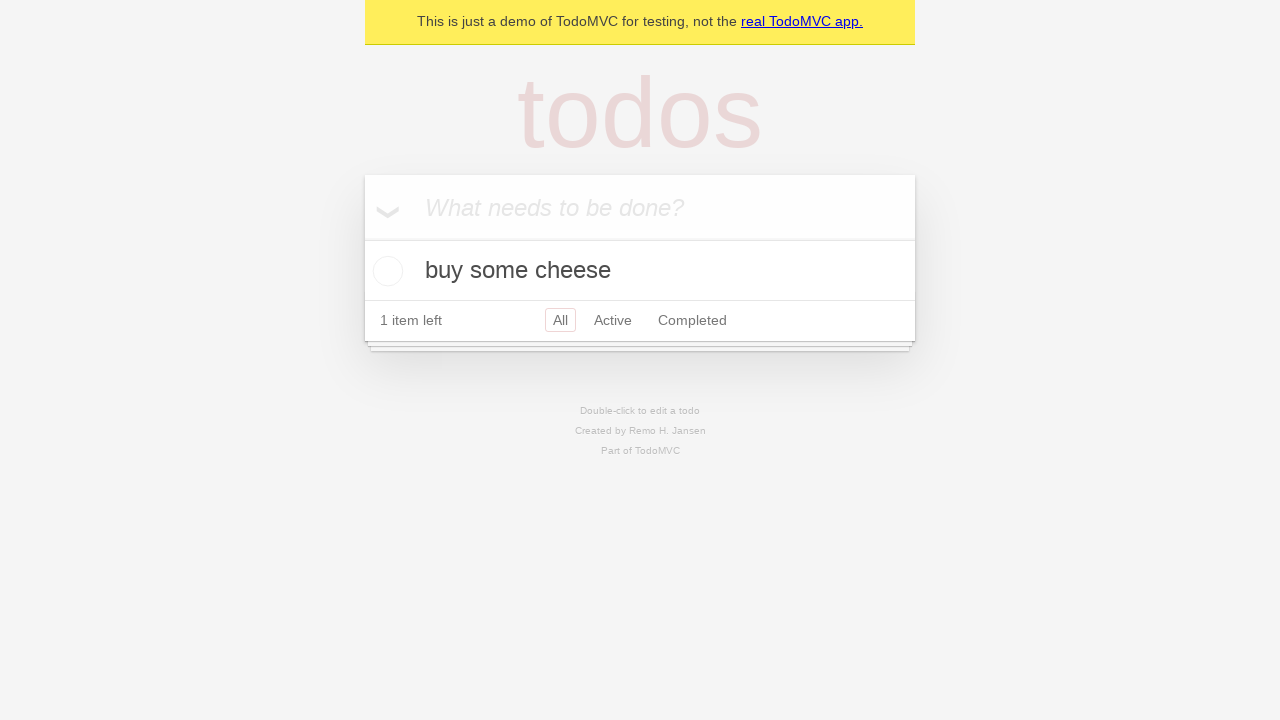

Filled todo input with 'feed the cat' on internal:attr=[placeholder="What needs to be done?"i]
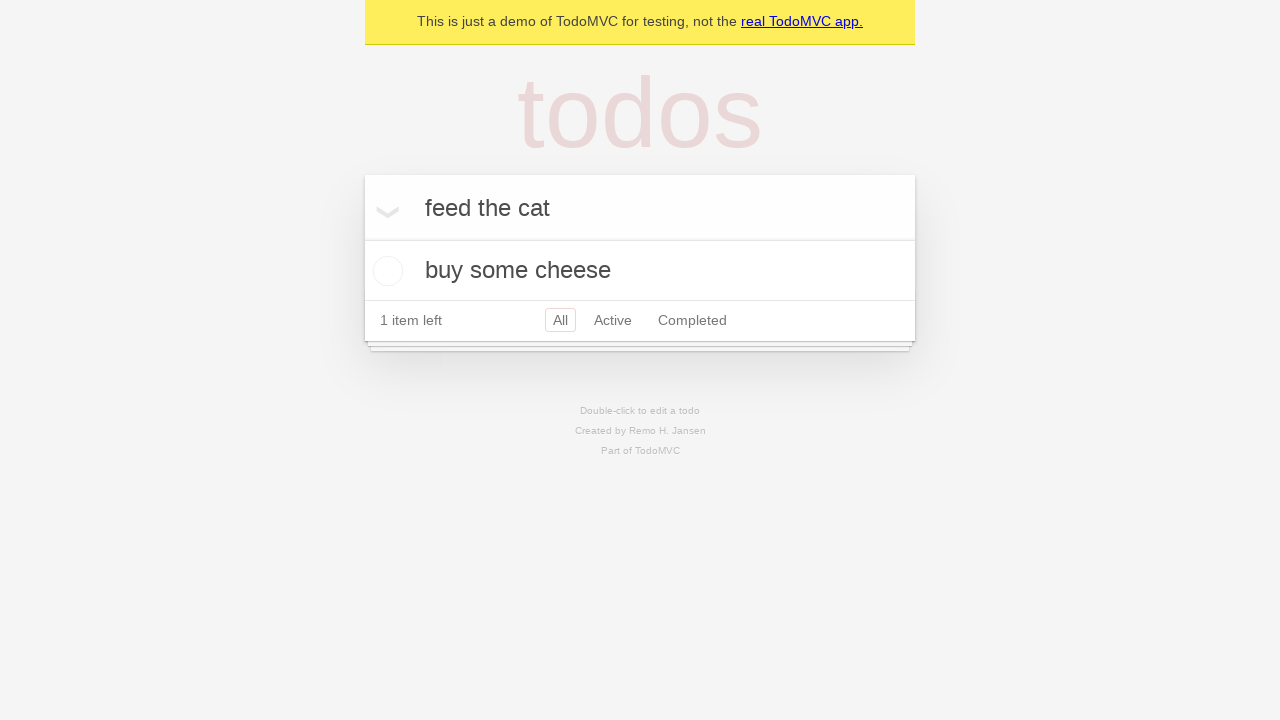

Pressed Enter to create todo item 'feed the cat' on internal:attr=[placeholder="What needs to be done?"i]
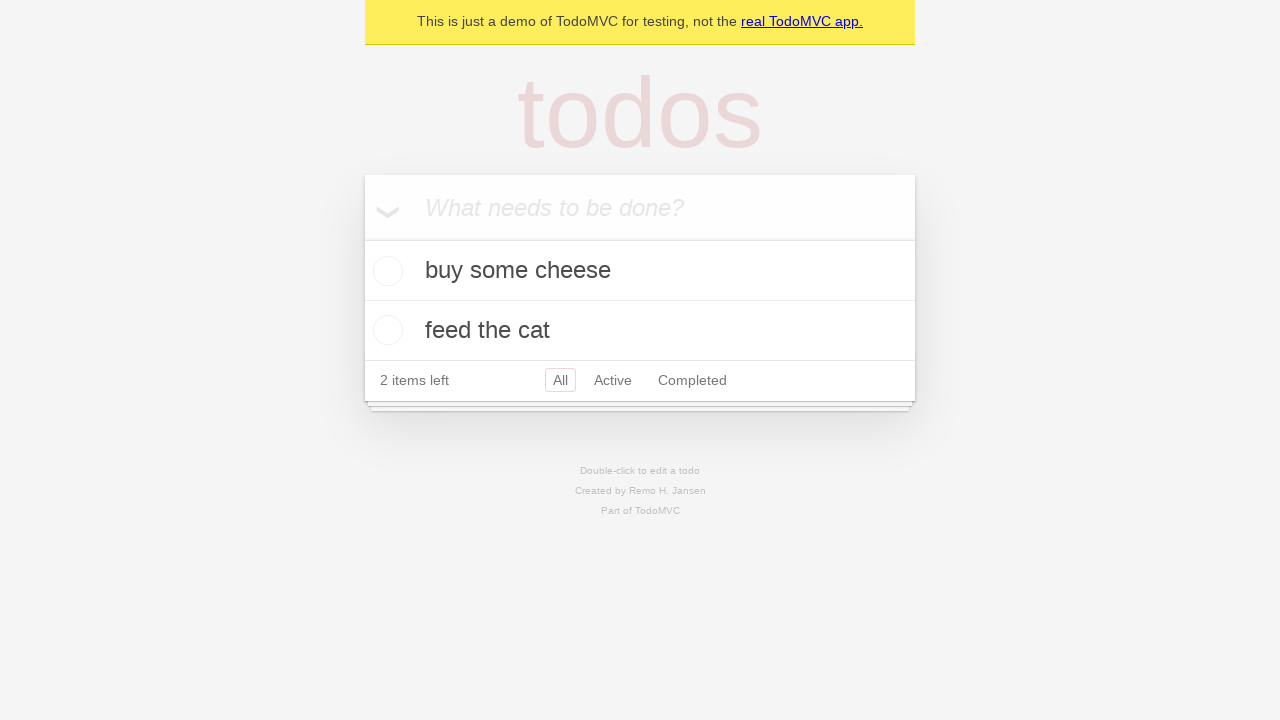

Marked first todo item as complete by checking checkbox at (385, 271) on [data-testid='todo-item'] >> nth=0 >> internal:role=checkbox
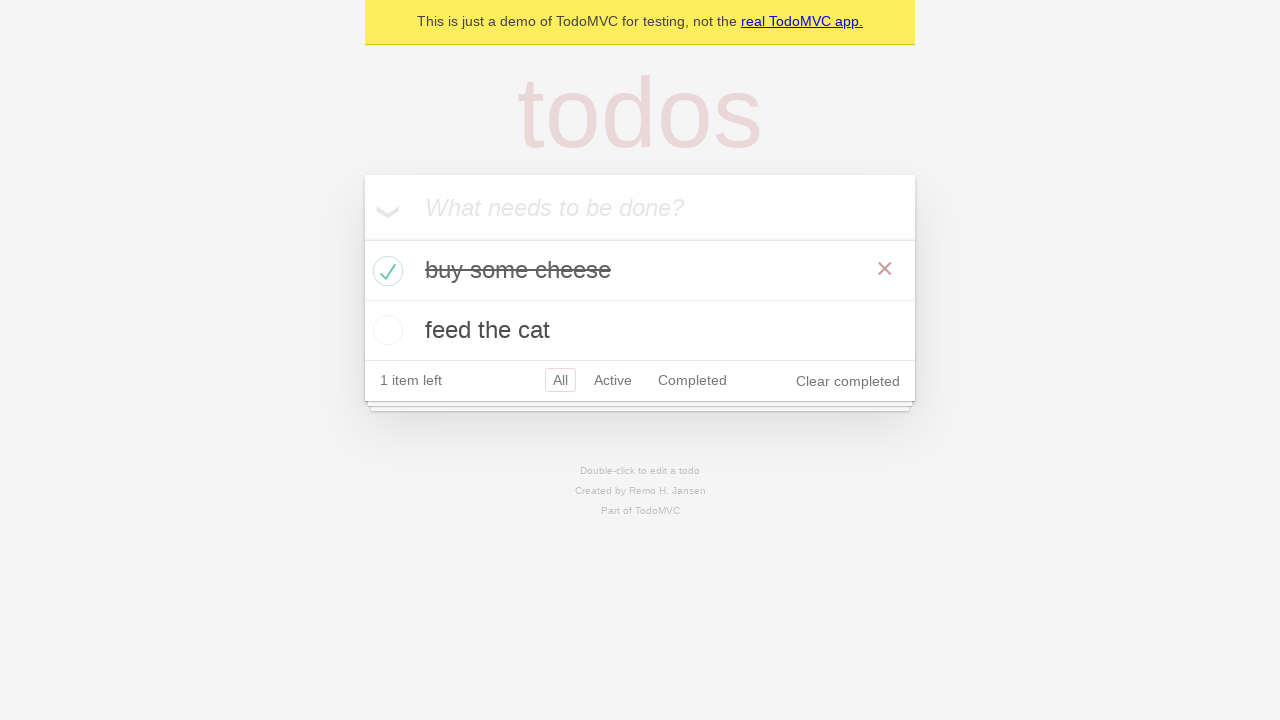

Unmarked first todo item by unchecking checkbox at (385, 271) on [data-testid='todo-item'] >> nth=0 >> internal:role=checkbox
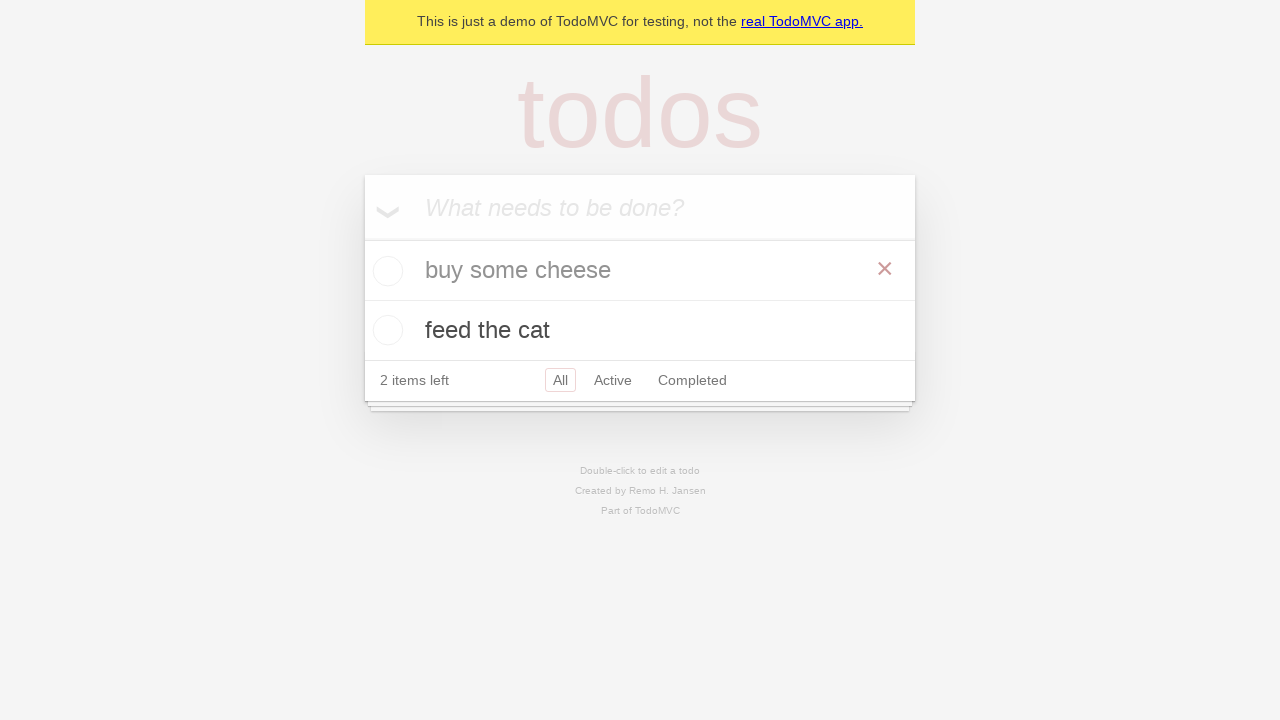

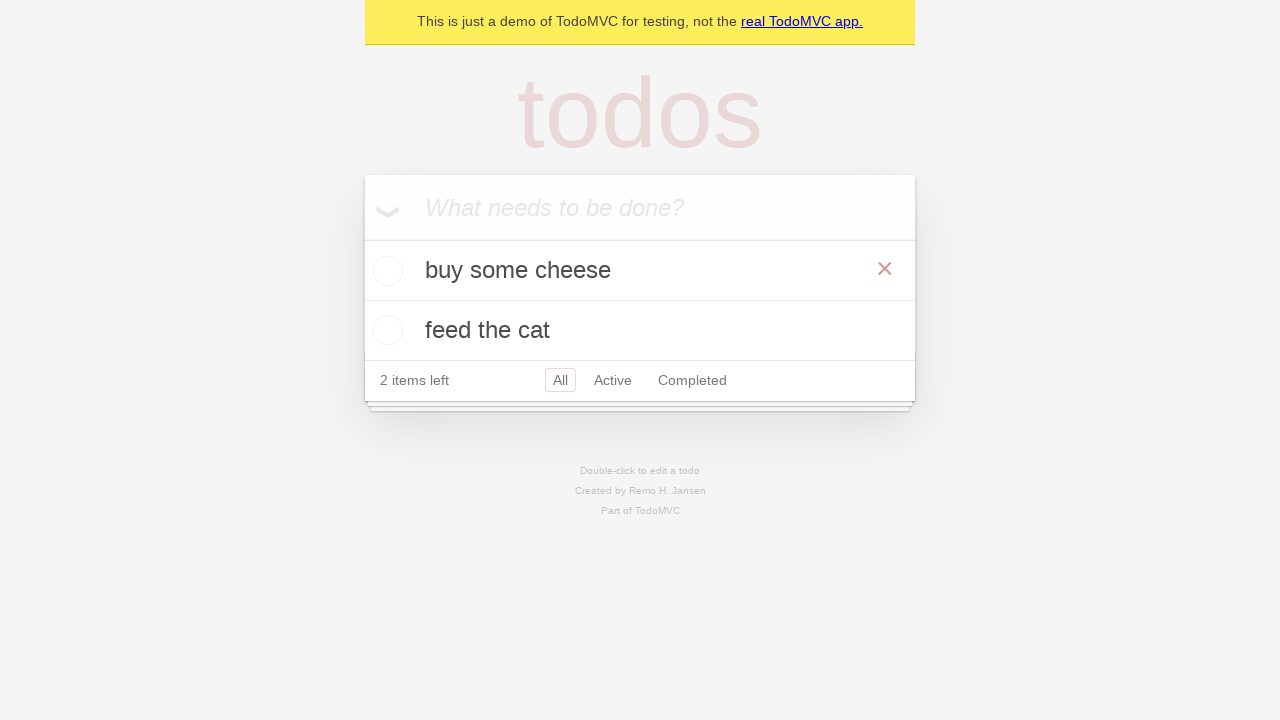